Navigates to the mental health website homepage and verifies the page title

Starting URL: https://saudemental.sesirs.org.br/

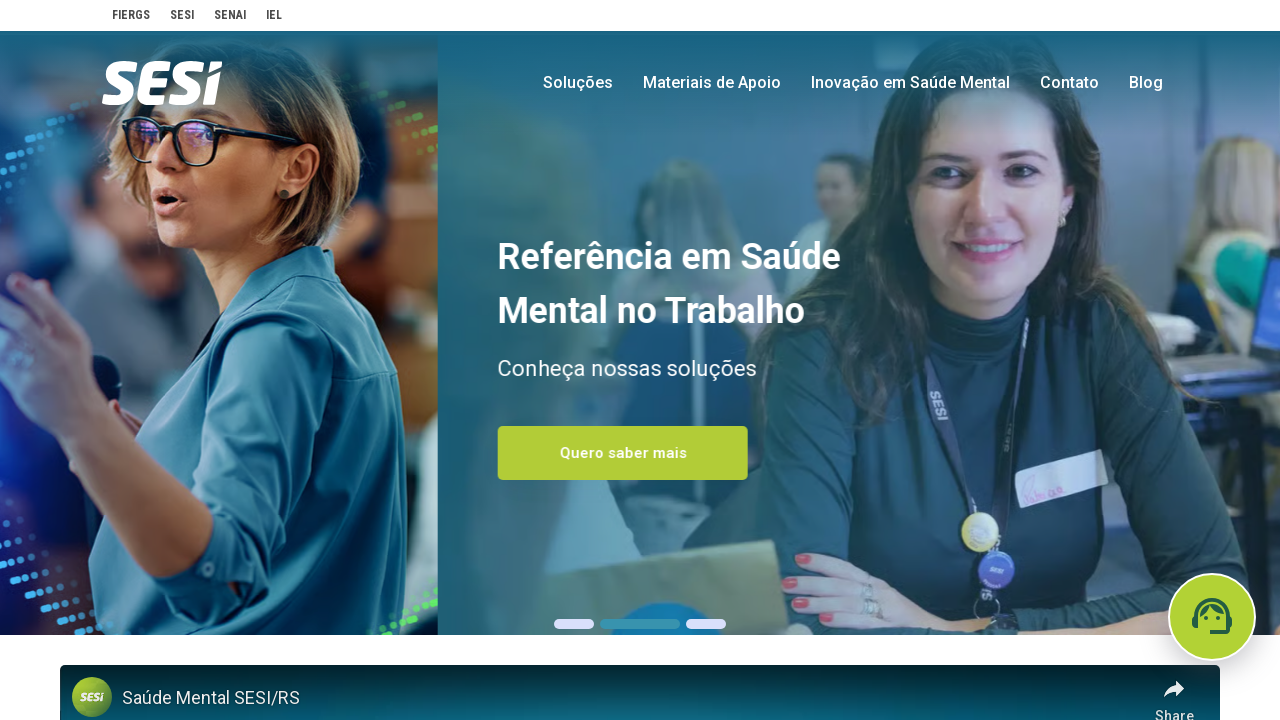

Retrieved page title from mental health website homepage
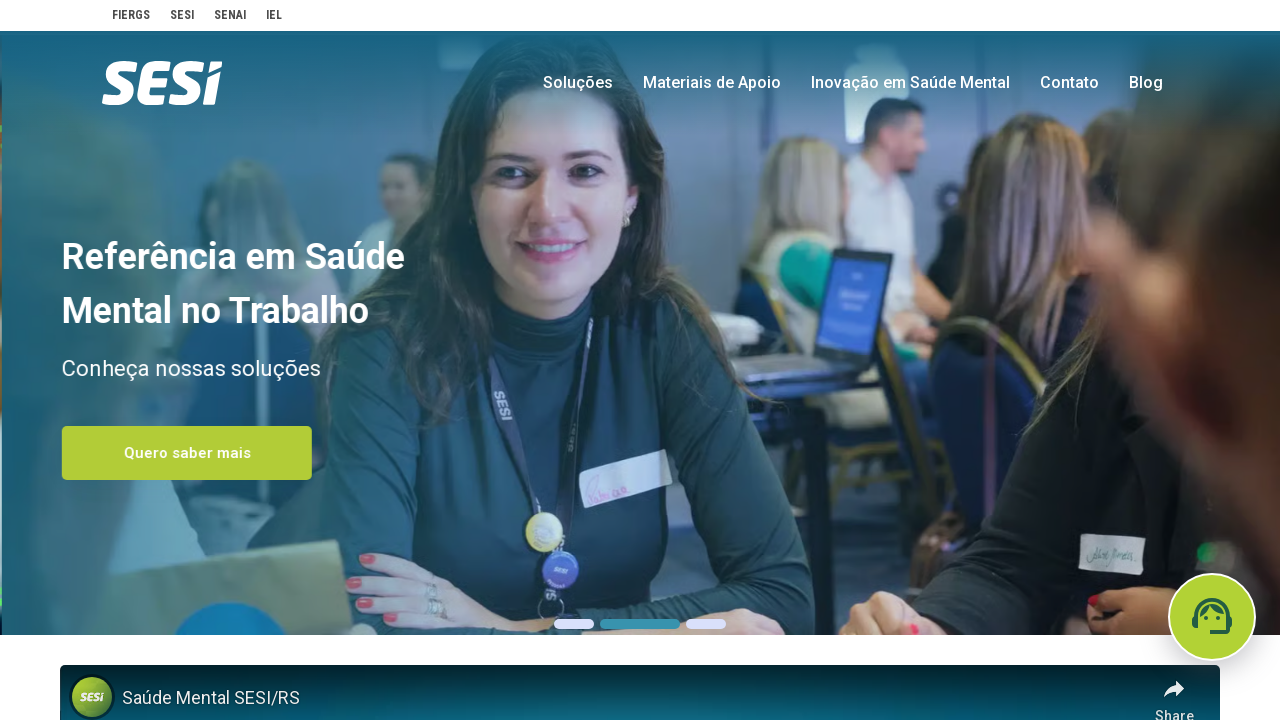

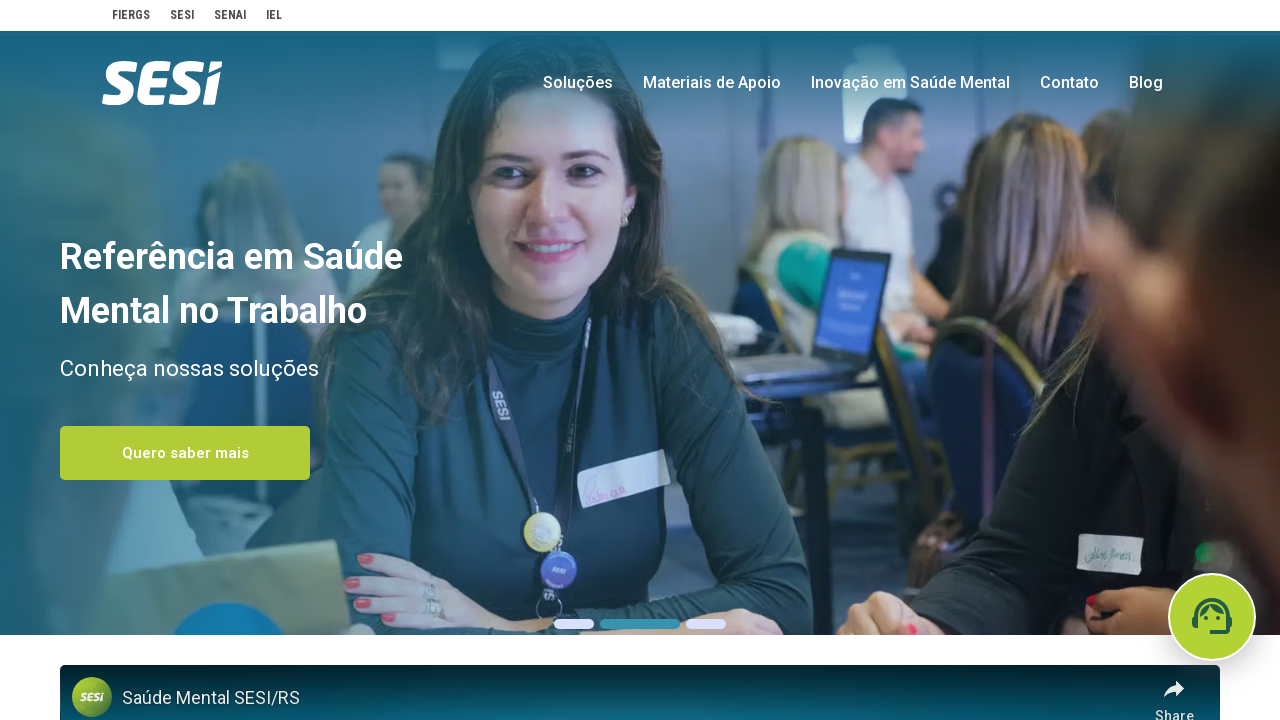